Verifies that the OpenCart home page URL is correct

Starting URL: https://naveenautomationlabs.com/opencart/

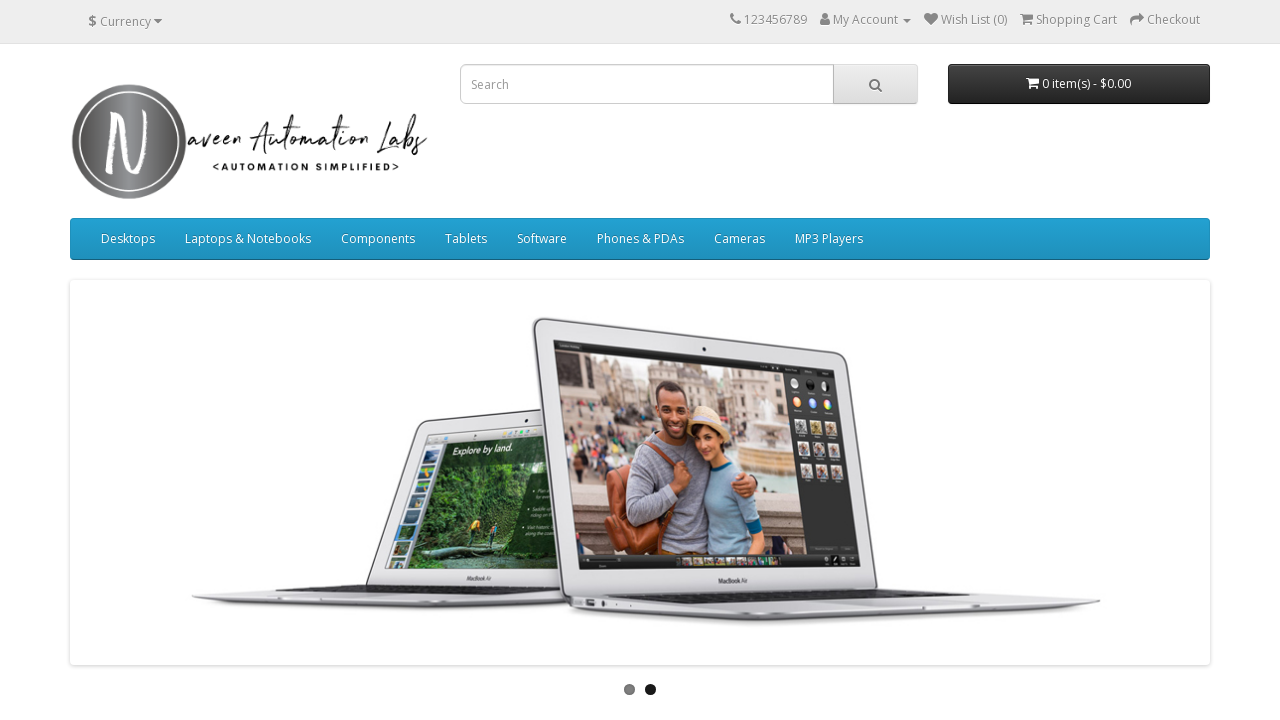

Verified that the OpenCart home page URL is correct
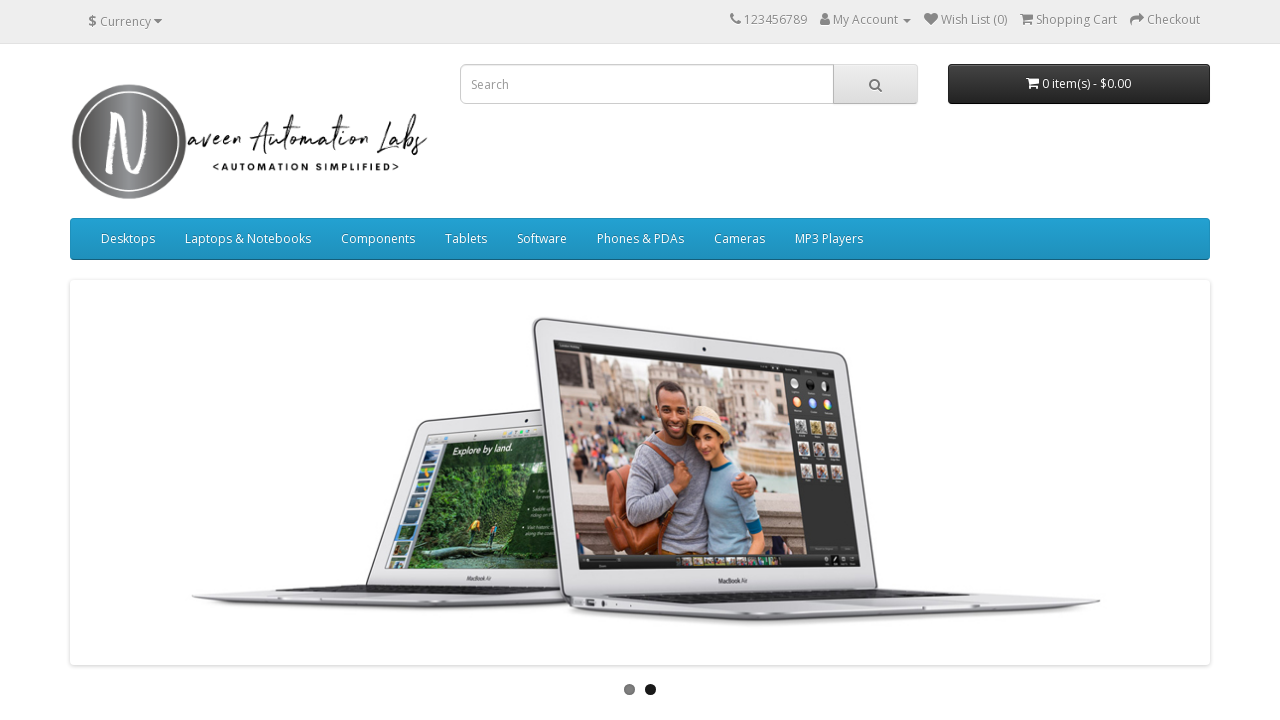

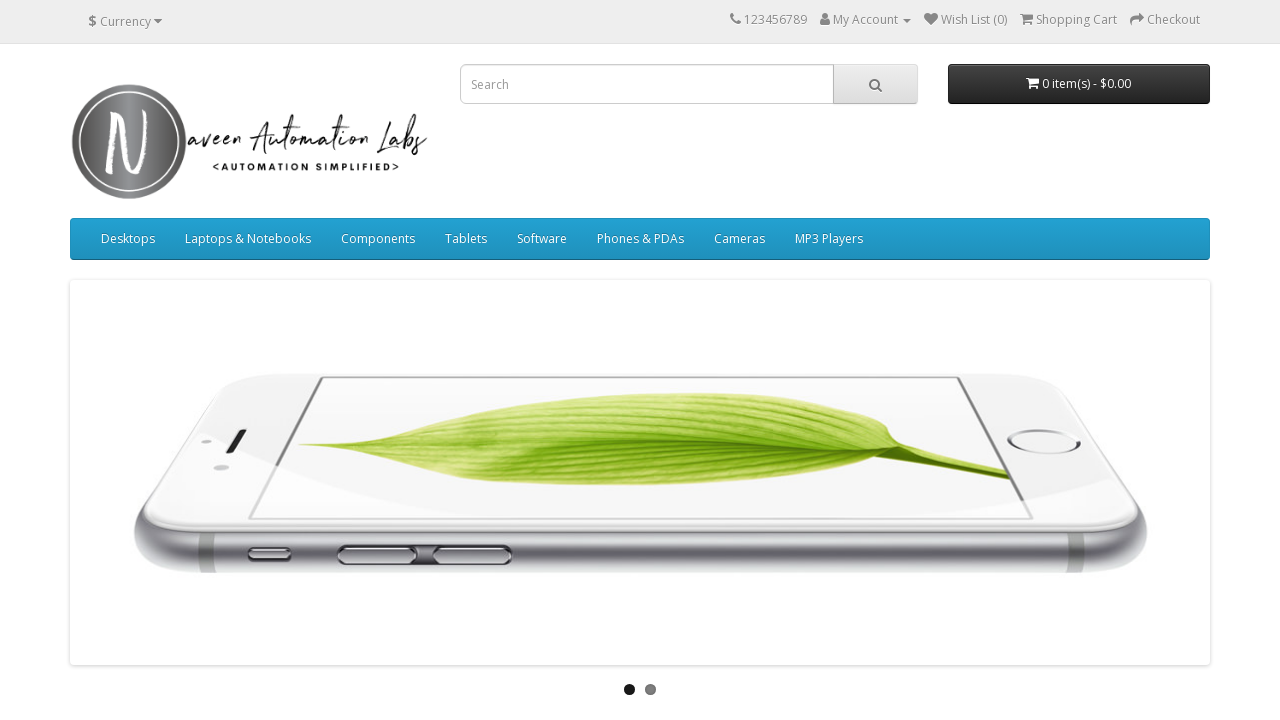